Tests that new todo items are appended to the bottom of the list by creating 3 items and verifying count and order

Starting URL: https://demo.playwright.dev/todomvc

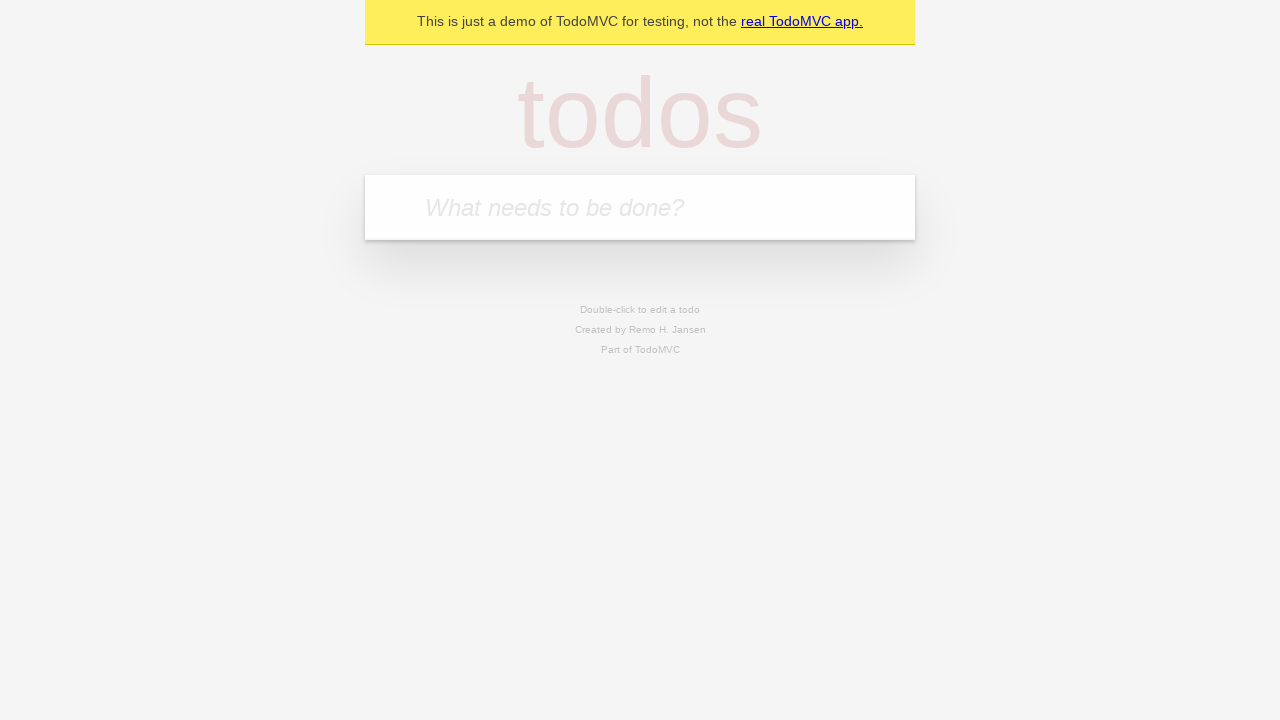

Located the todo input field
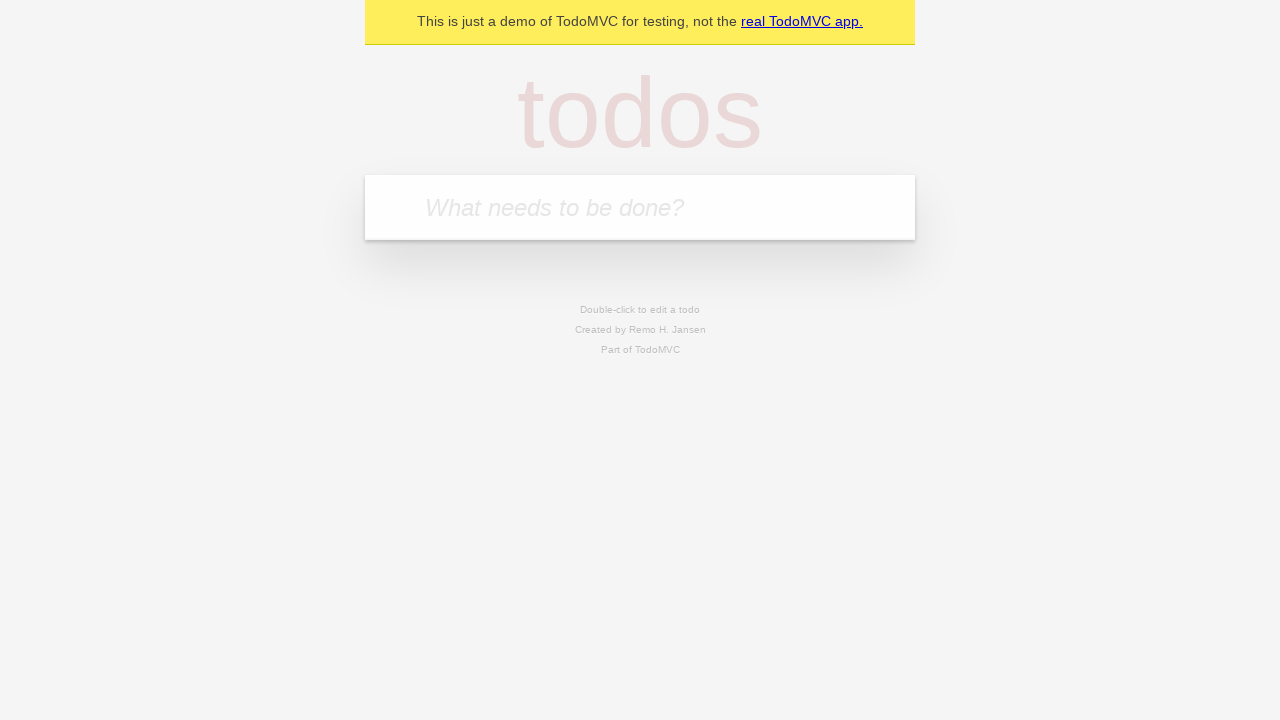

Filled first todo item: 'buy some cheese' on internal:attr=[placeholder="What needs to be done?"i]
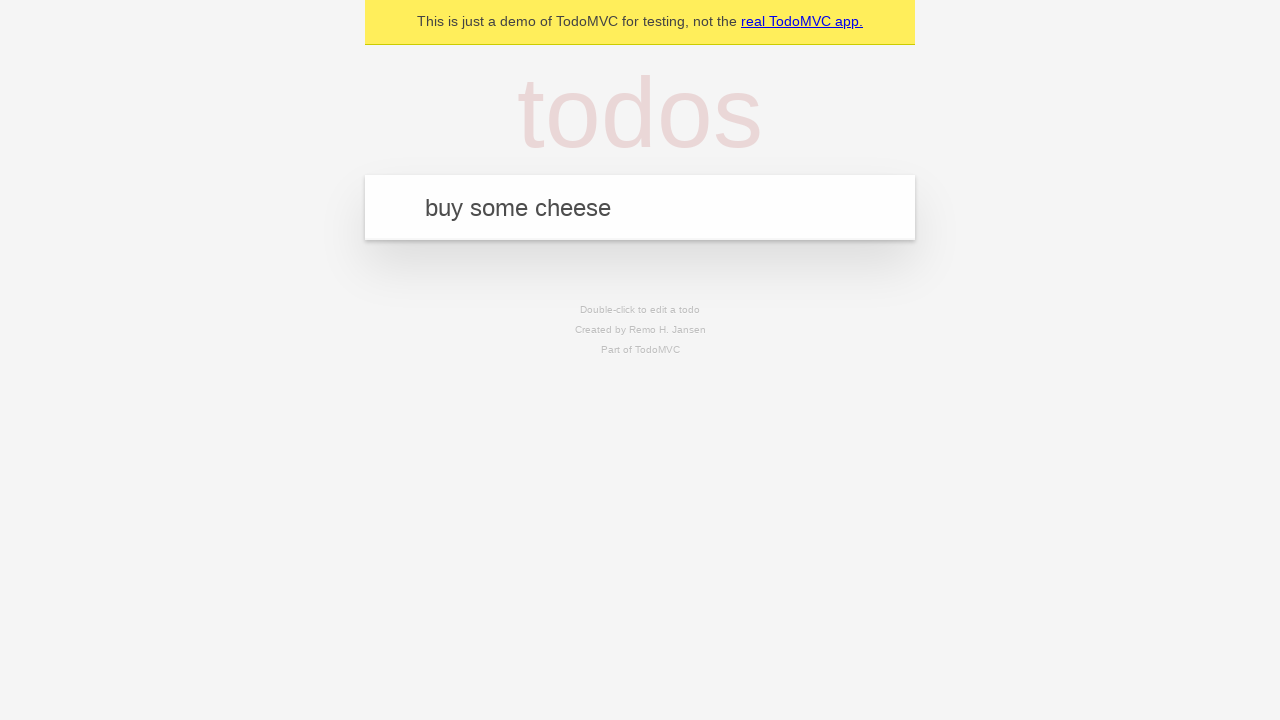

Pressed Enter to create first todo item on internal:attr=[placeholder="What needs to be done?"i]
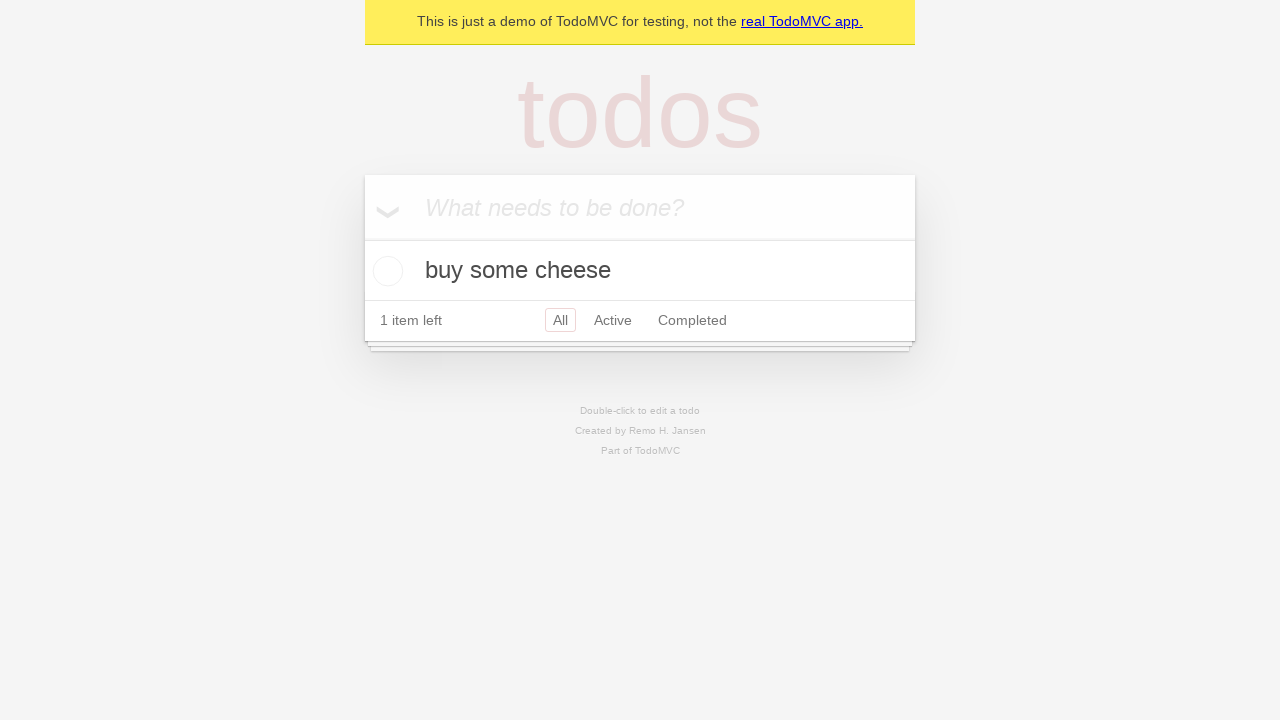

Filled second todo item: 'feed the cat' on internal:attr=[placeholder="What needs to be done?"i]
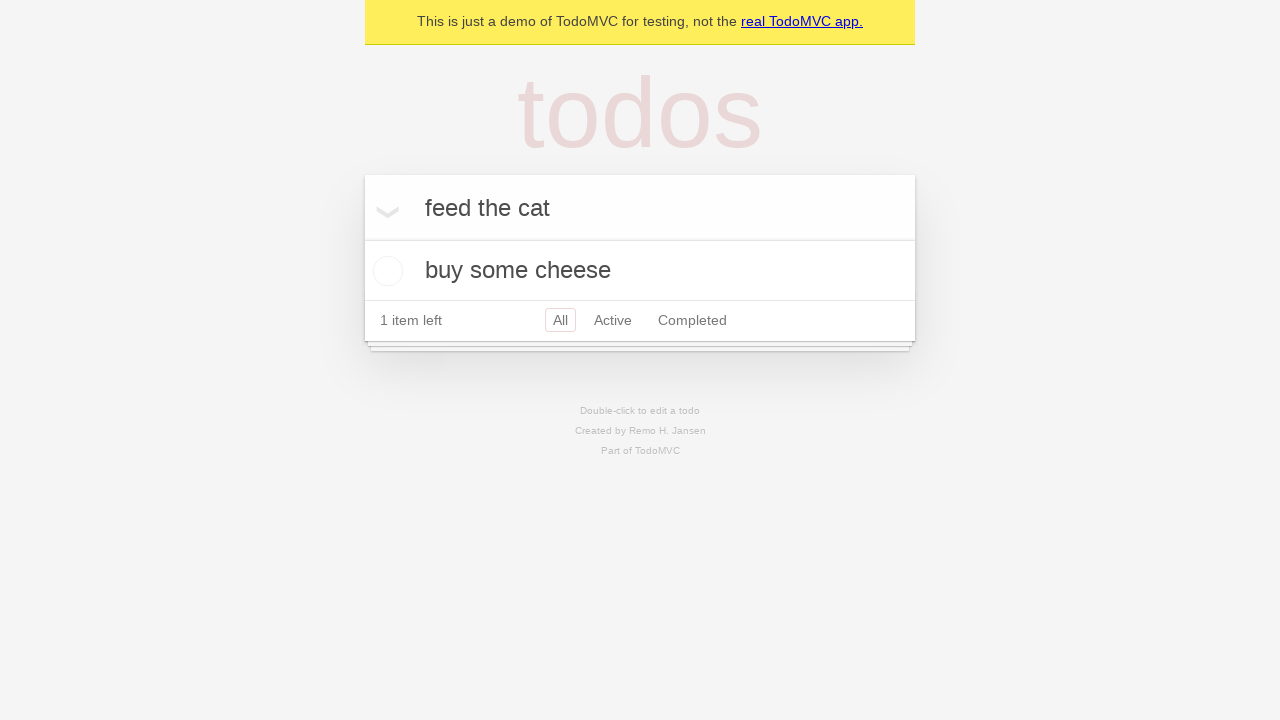

Pressed Enter to create second todo item on internal:attr=[placeholder="What needs to be done?"i]
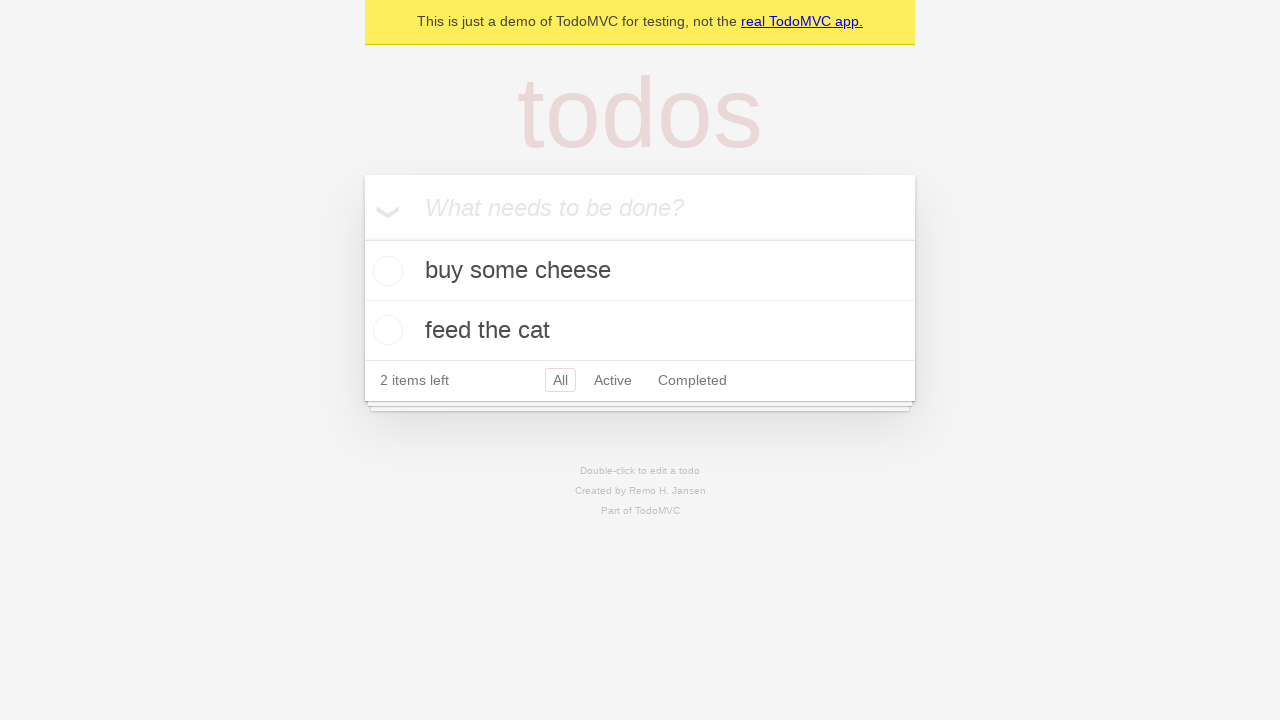

Filled third todo item: 'book a doctors appointment' on internal:attr=[placeholder="What needs to be done?"i]
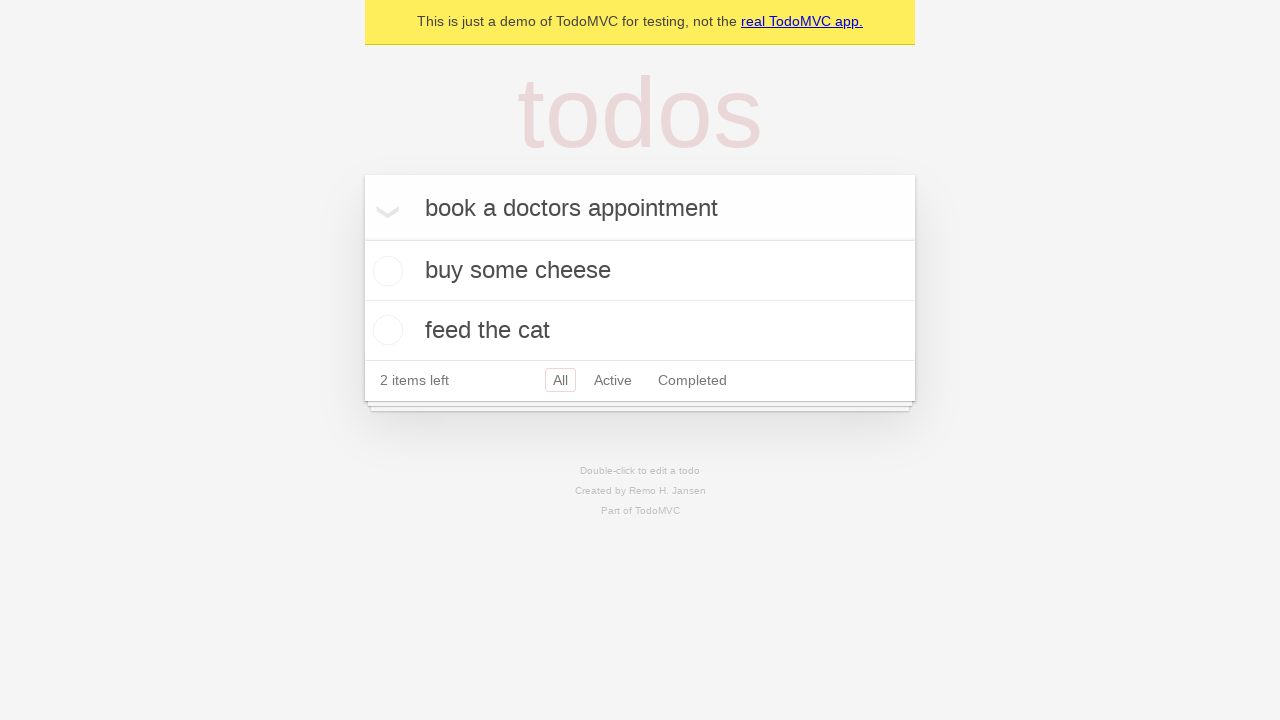

Pressed Enter to create third todo item on internal:attr=[placeholder="What needs to be done?"i]
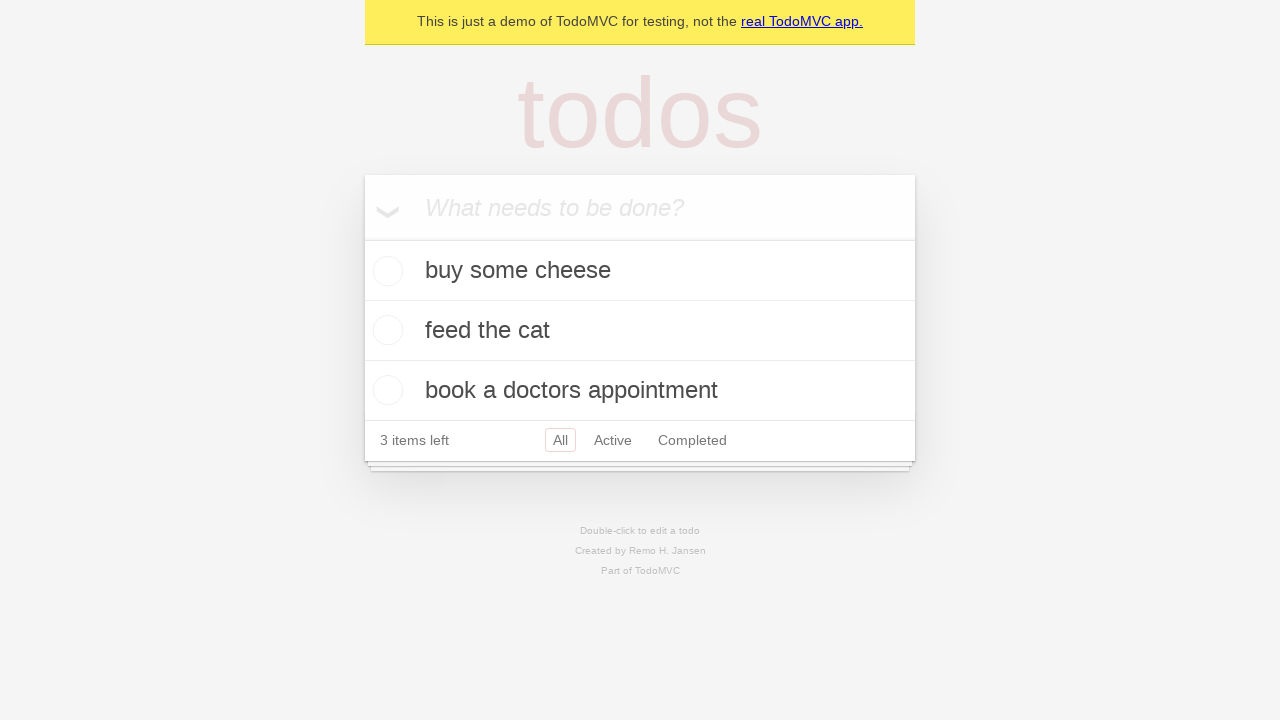

Verified that 3 items left counter is visible
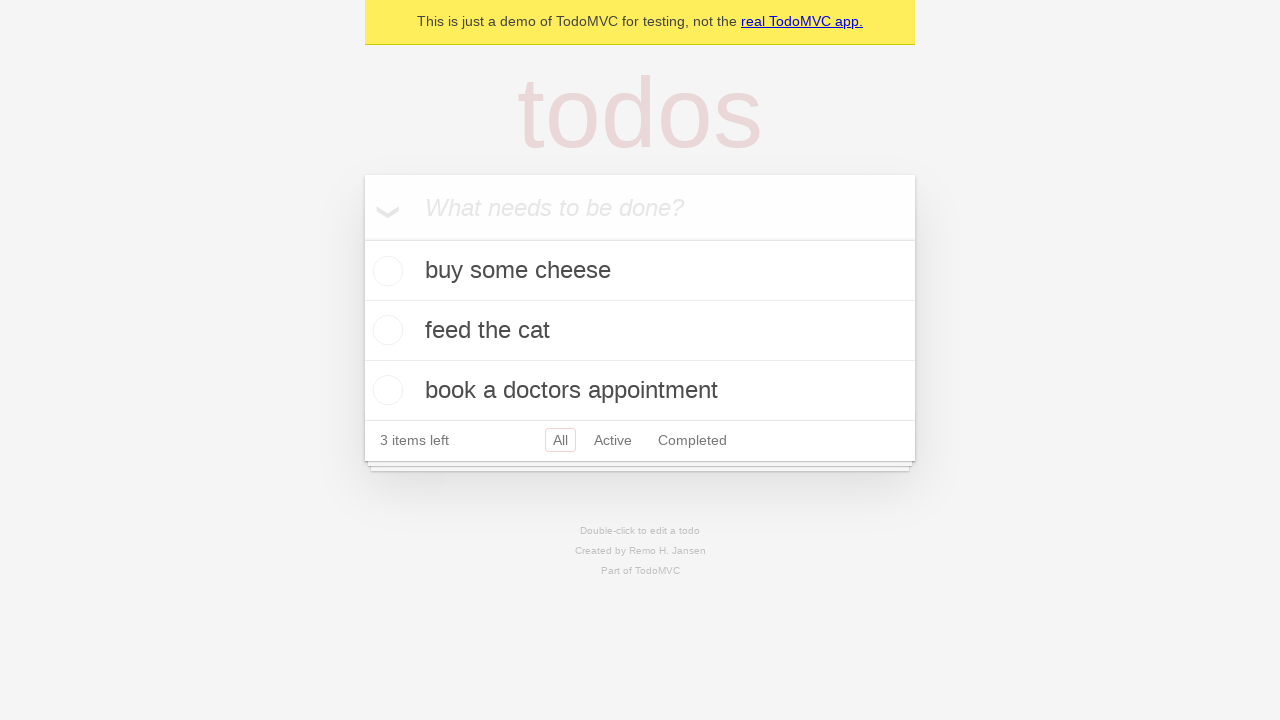

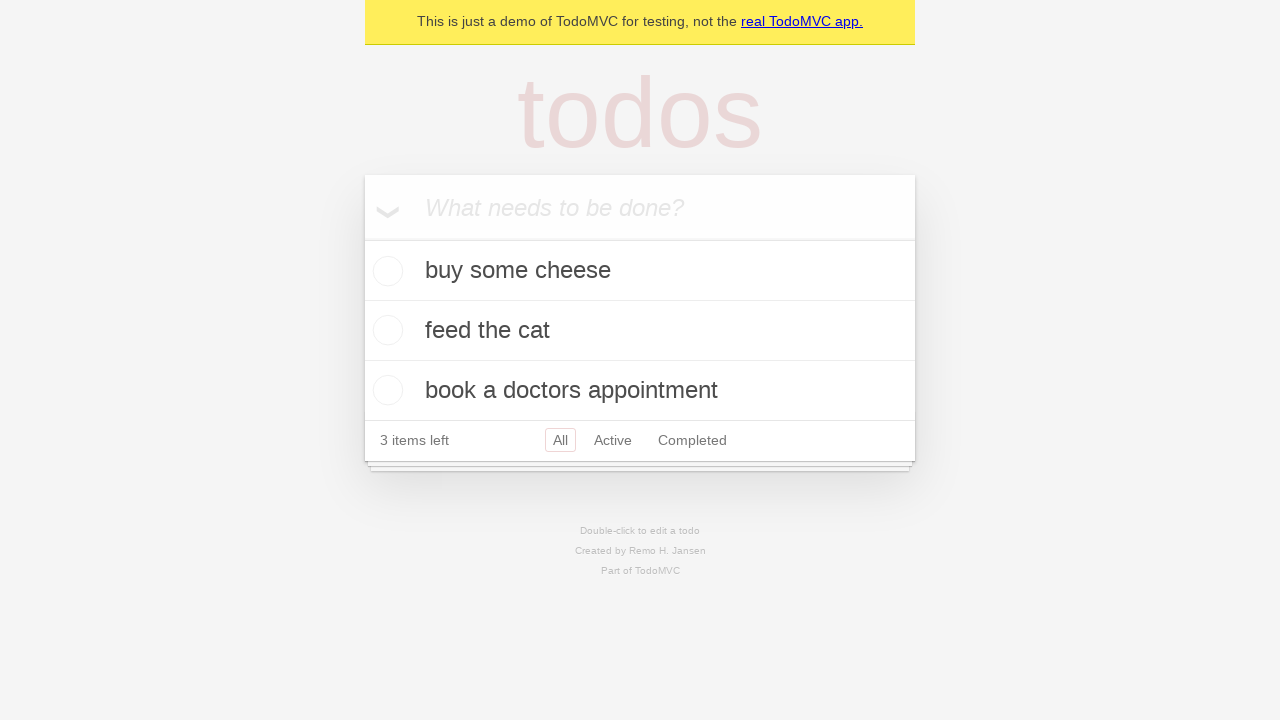